Tests web table functionality by adding a new record with user details, then editing the record to update the first name

Starting URL: https://demoqa.com/webtables

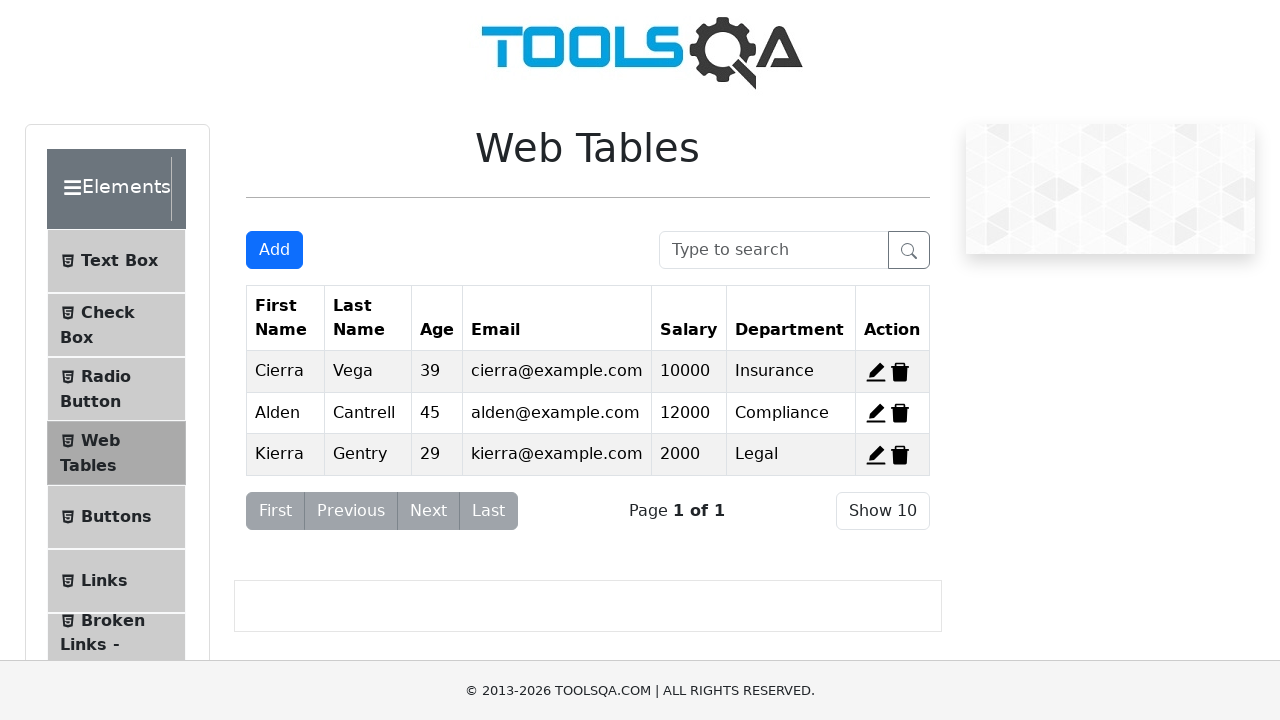

Clicked Add button to open registration form at (274, 250) on #addNewRecordButton
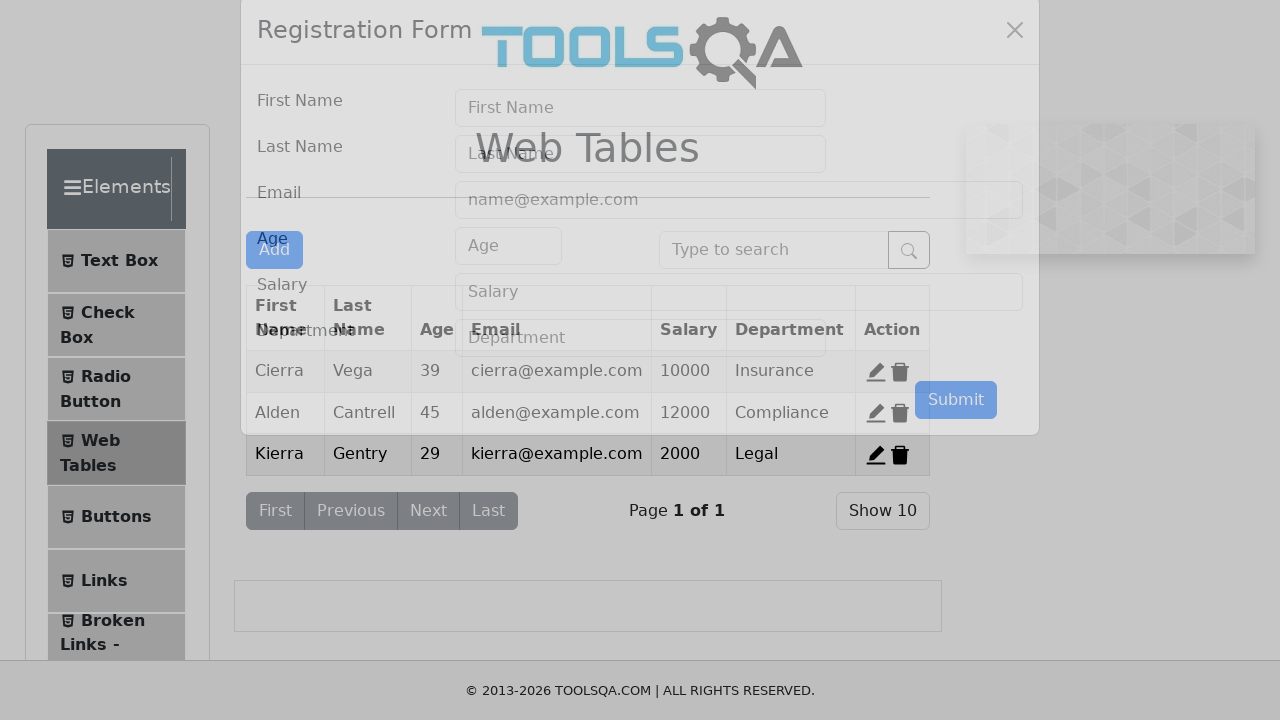

Filled first name field with 'Alex' on #firstName
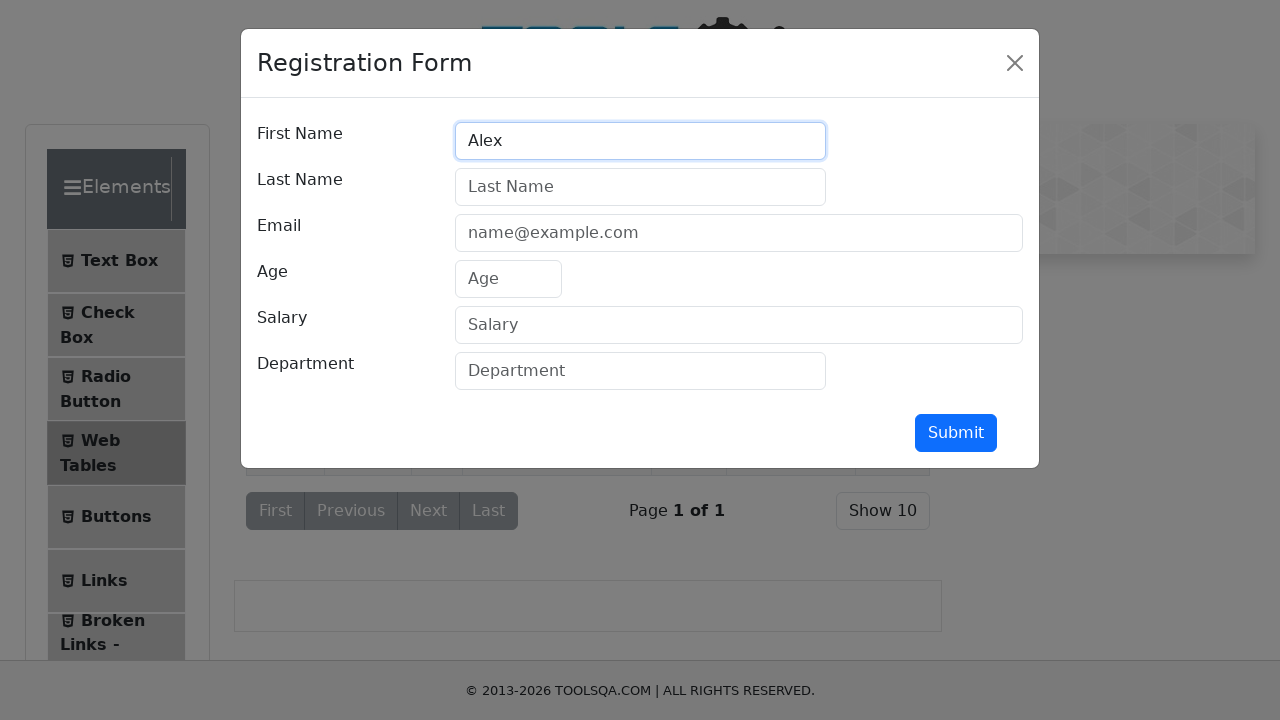

Filled last name field with 'Shevchenko' on #lastName
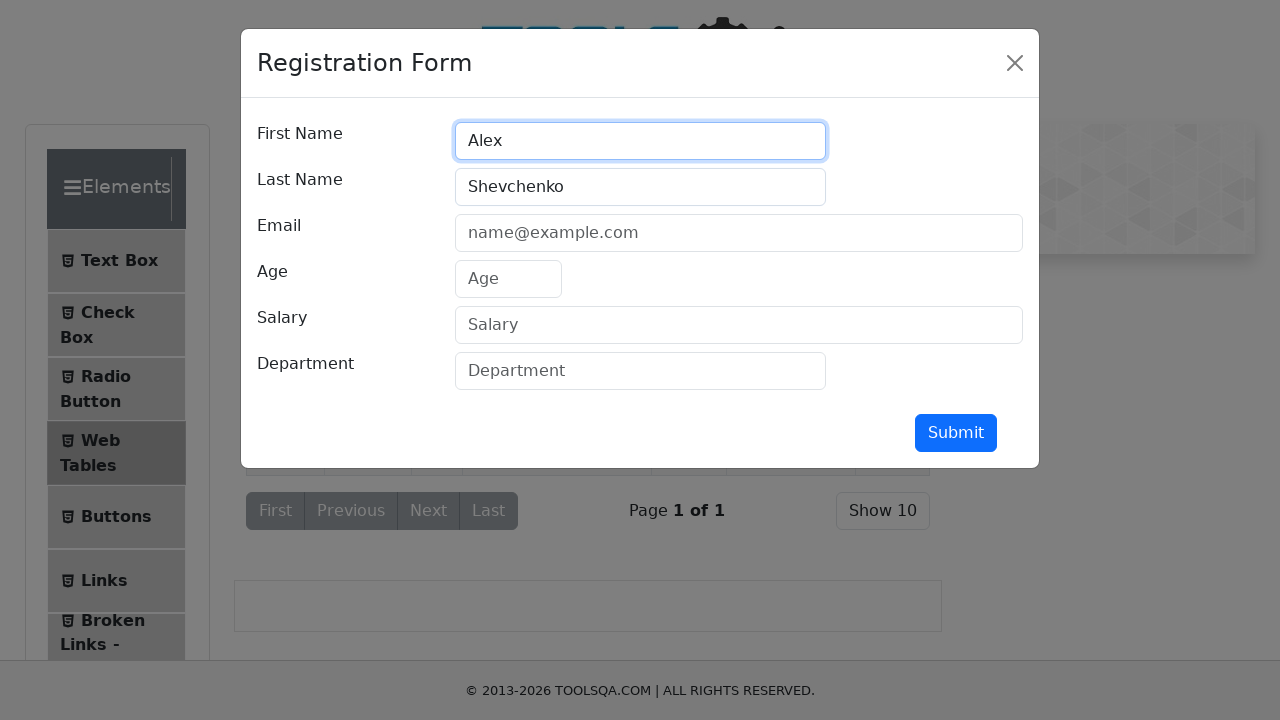

Filled email field with 'email@ukr.com' on #userEmail
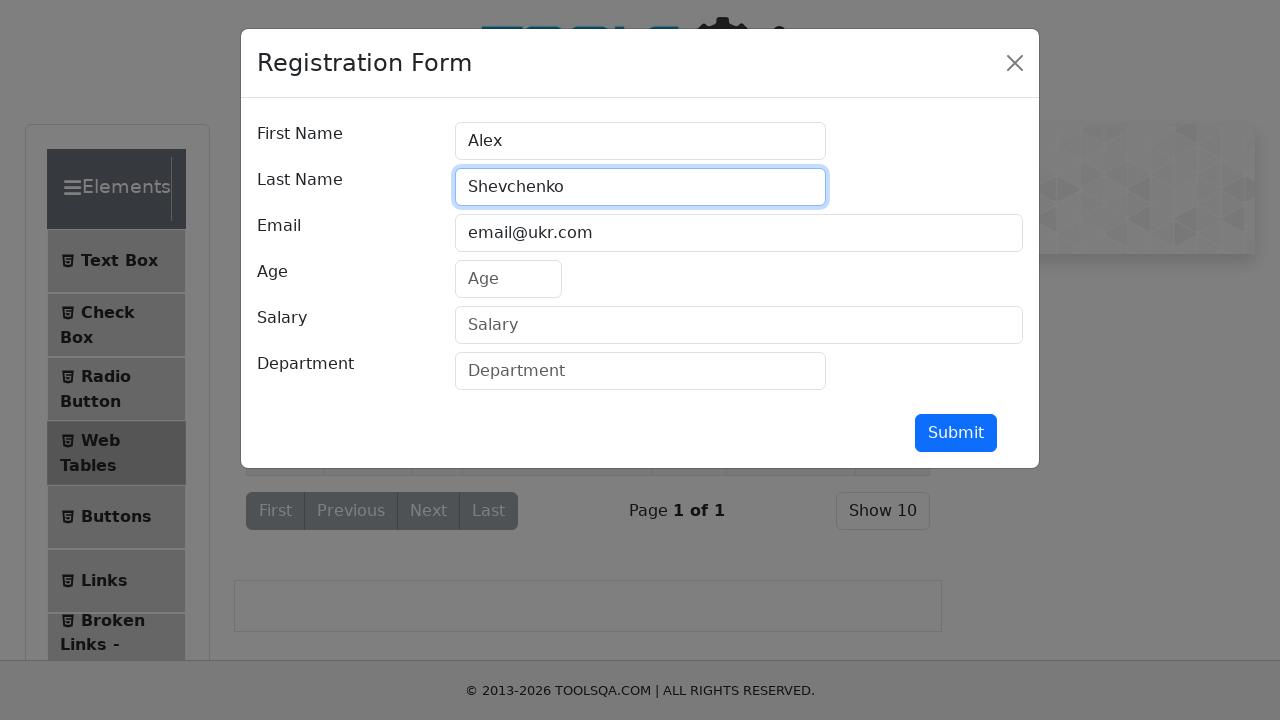

Filled age field with '24' on #age
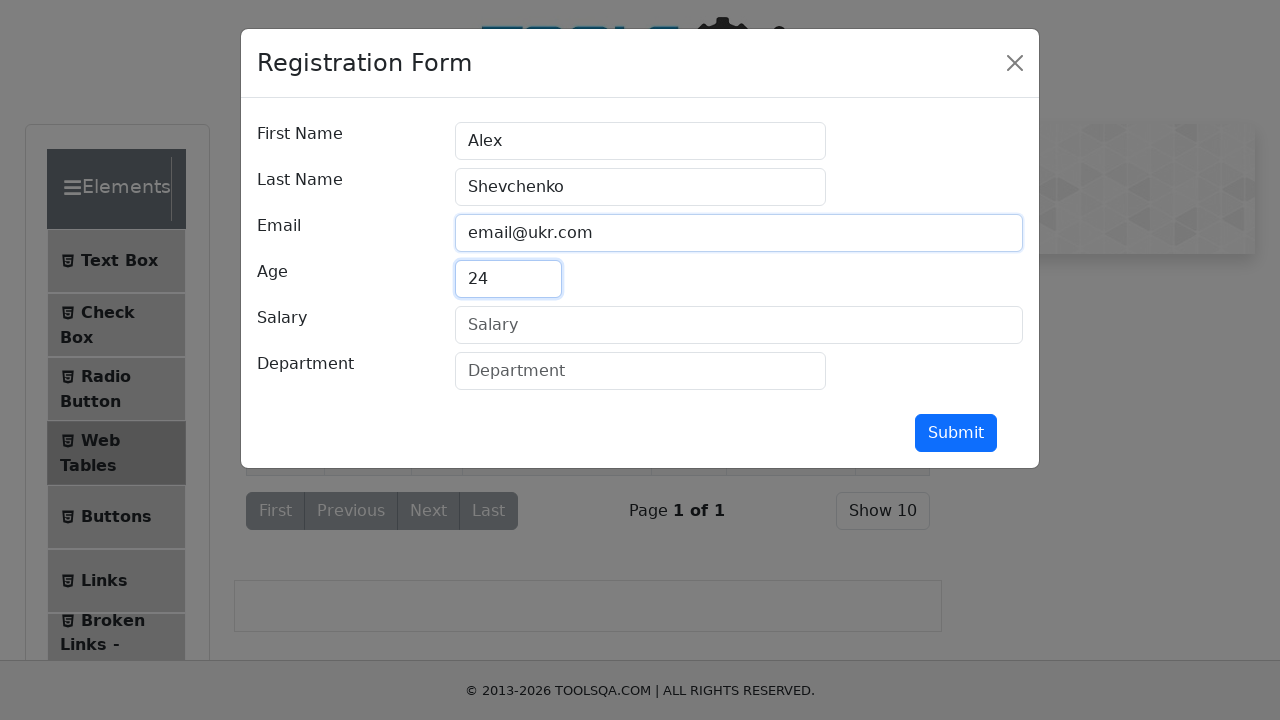

Filled salary field with '2400' on #salary
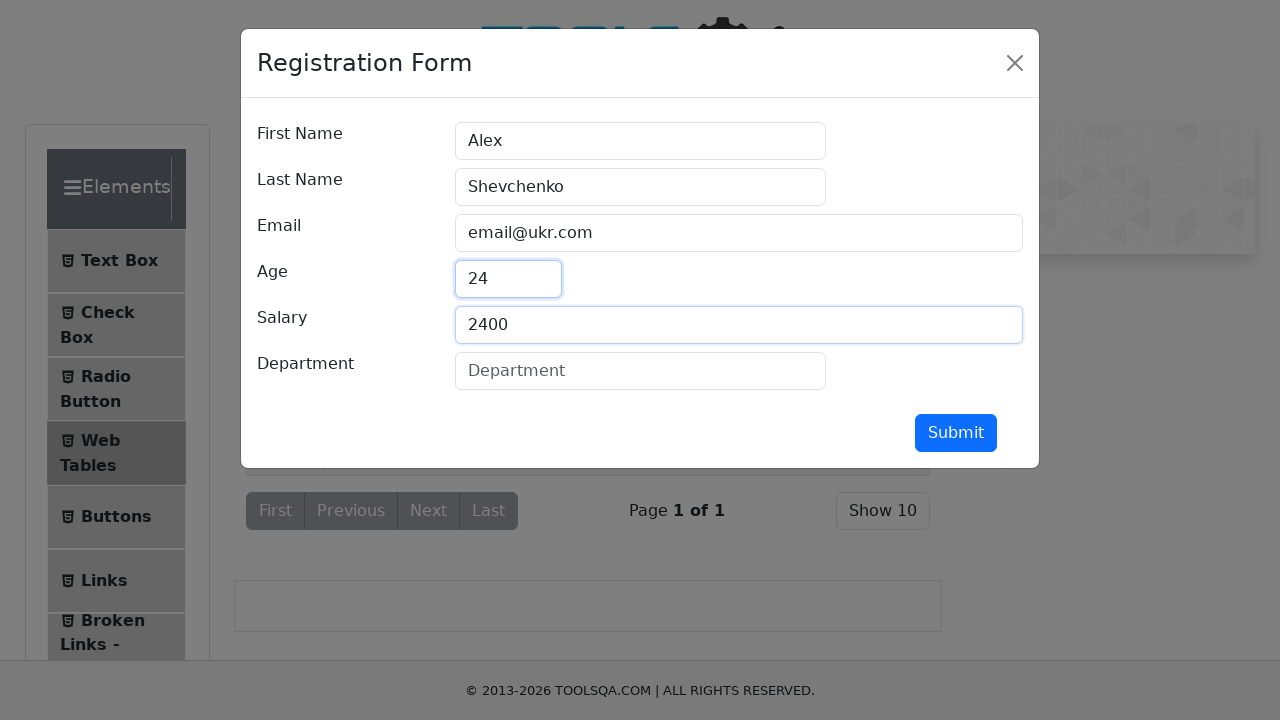

Filled department field with 'Analituk' on #department
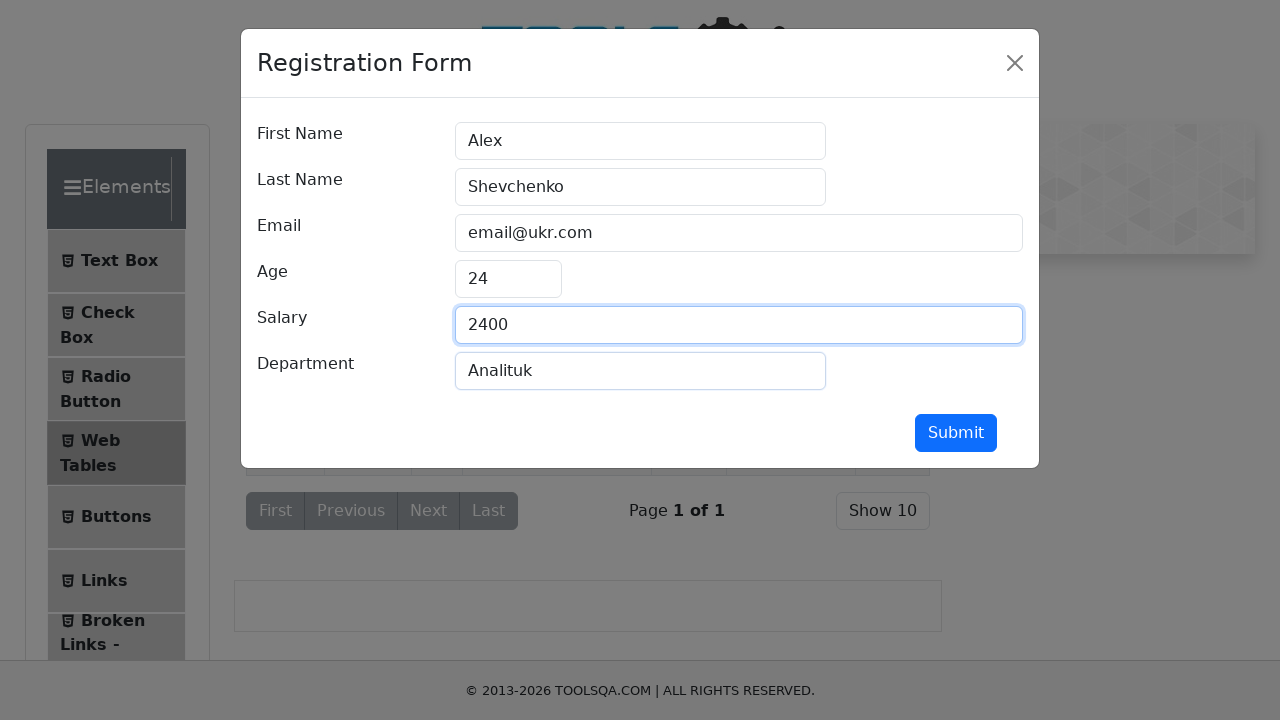

Clicked submit button to create new record at (956, 433) on #submit
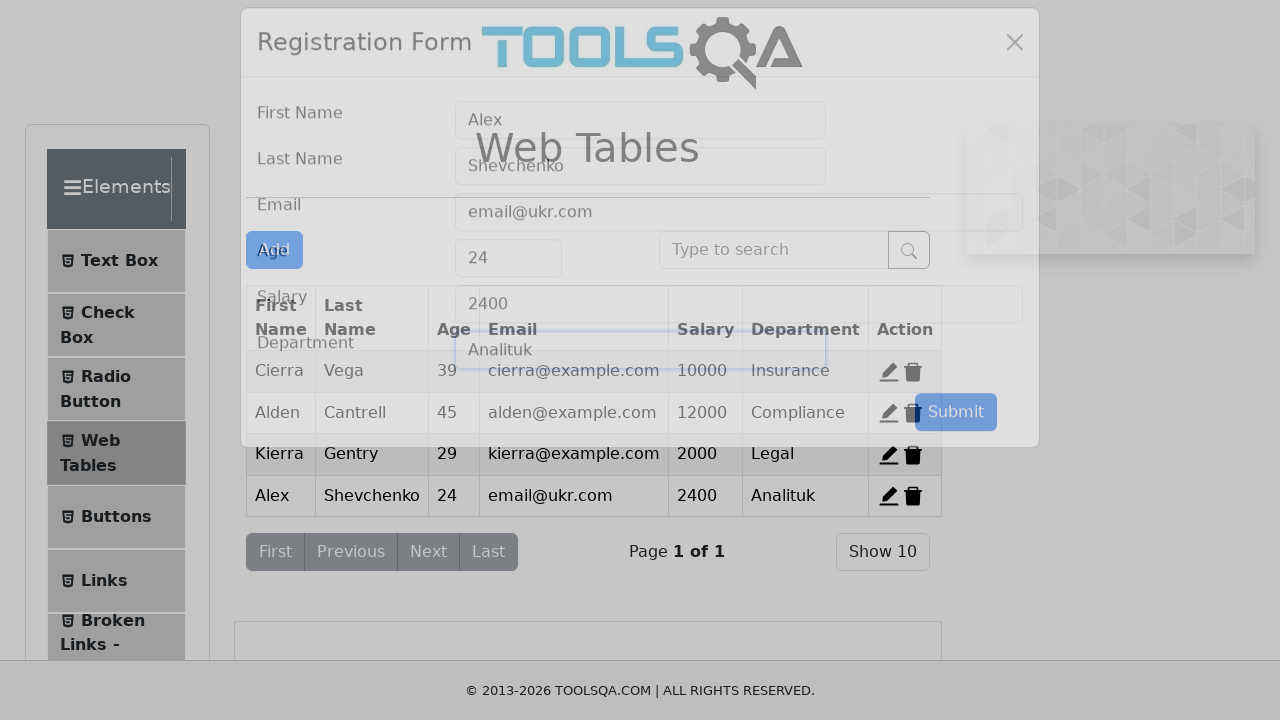

New record appeared in the table with name 'Alex'
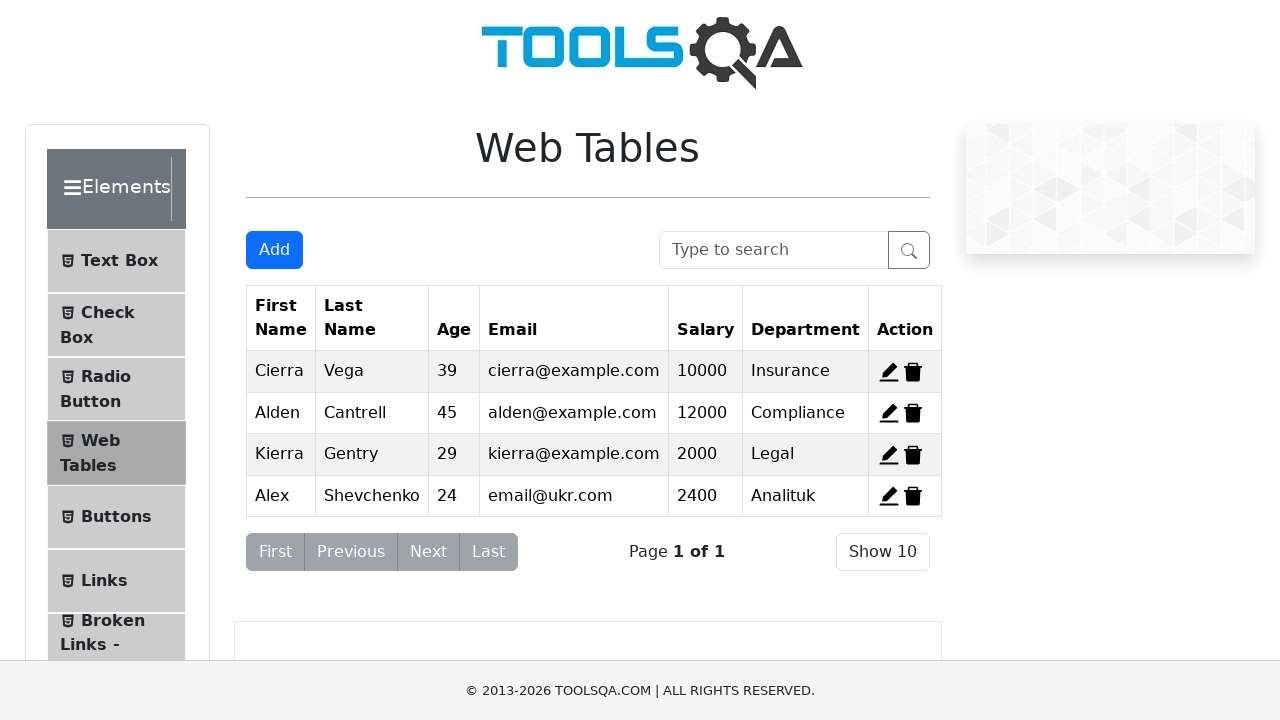

Clicked edit button for the new record at (889, 496) on xpath=//*[@id='edit-record-4']//*[name()='svg']
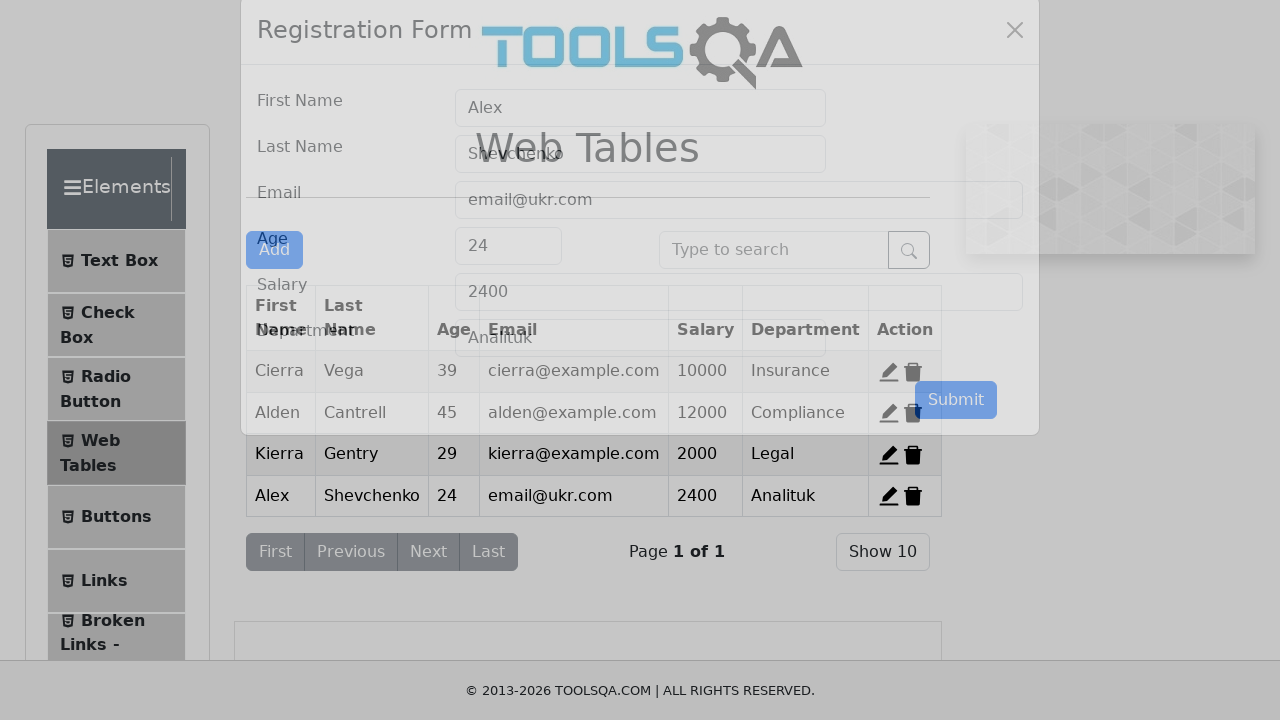

Cleared first name field on #firstName
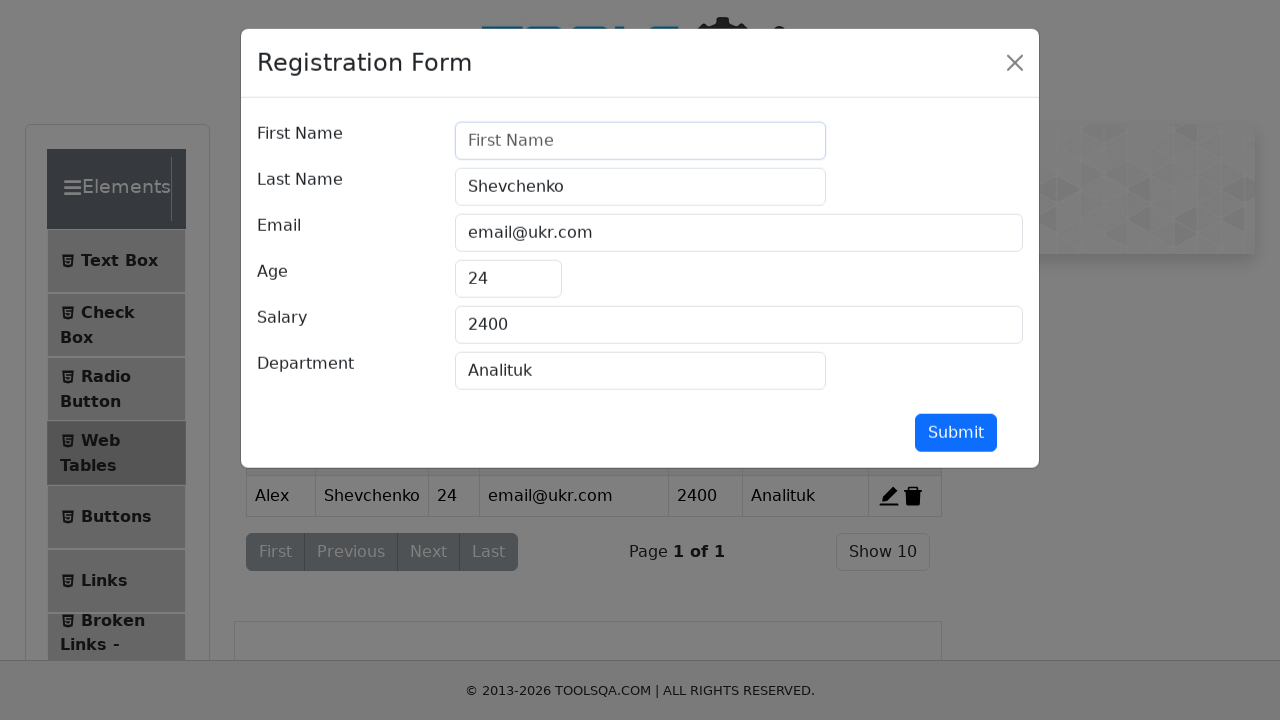

Updated first name field with 'Oleg' on #firstName
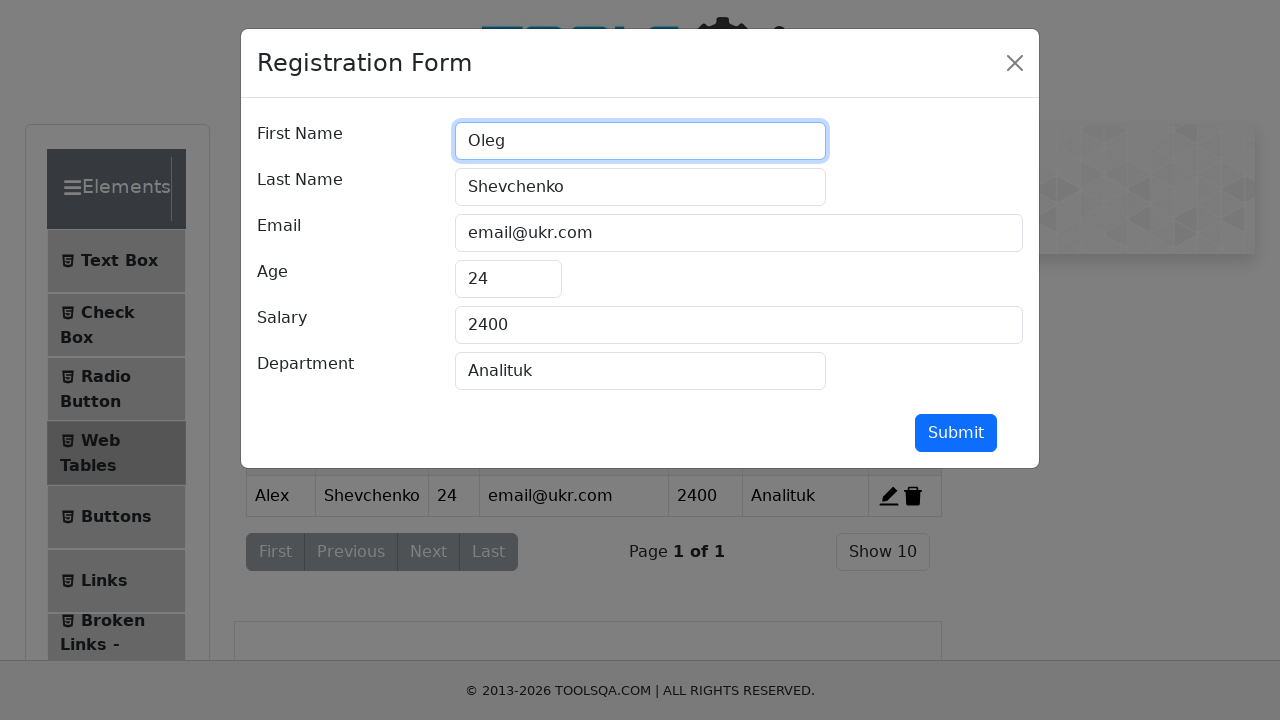

Clicked submit button to save edited record at (956, 433) on #submit
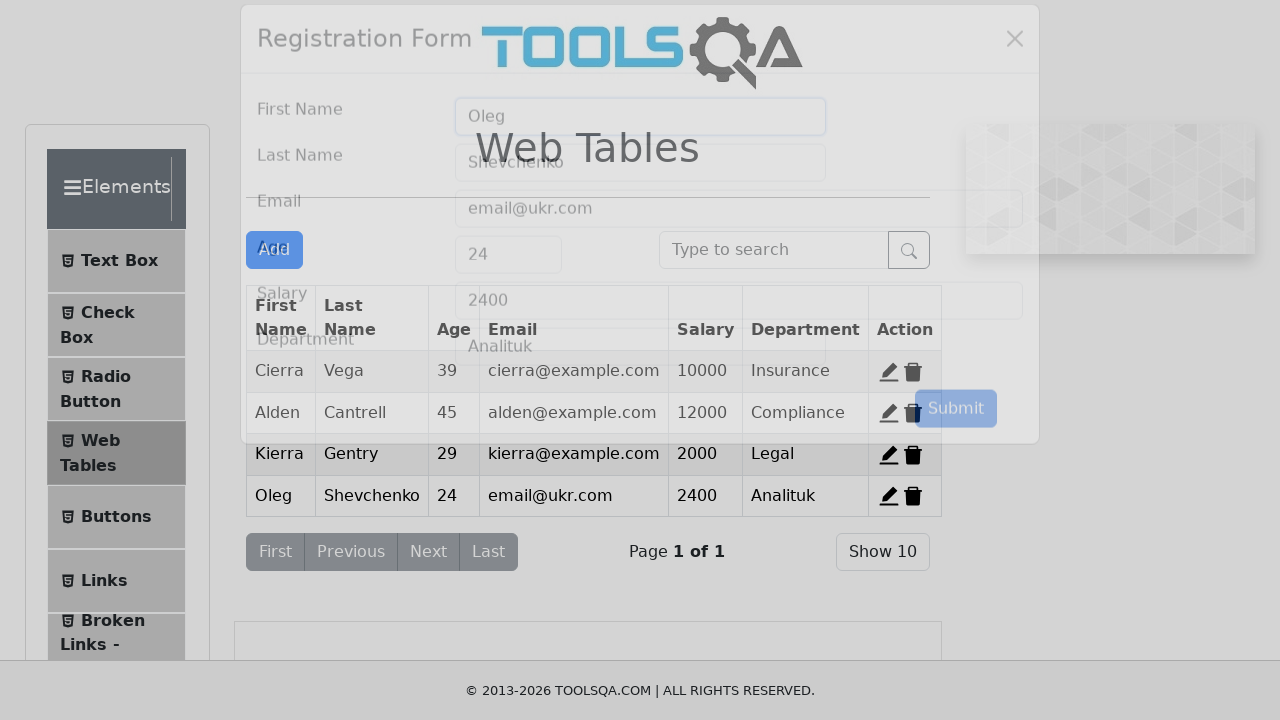

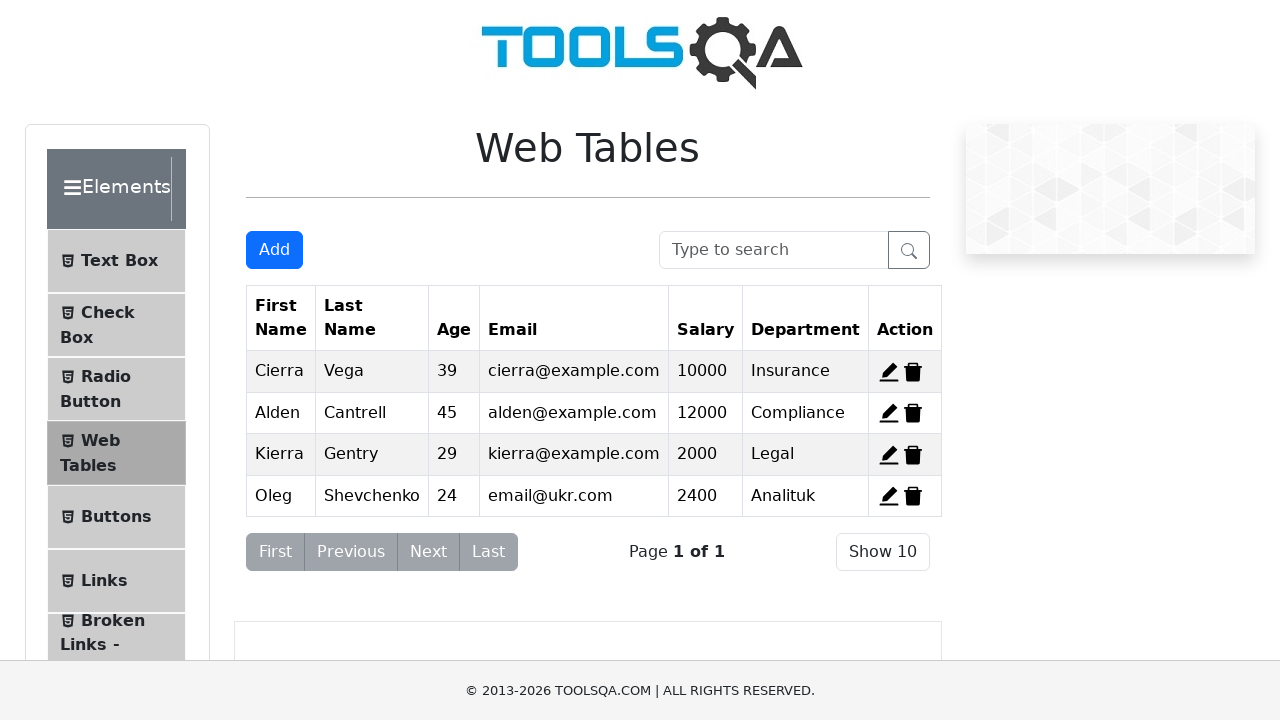